Tests drag and drop functionality by dragging an element to a drop zone and verifying the "Dropped!" text appears

Starting URL: https://demoqa.com/droppable

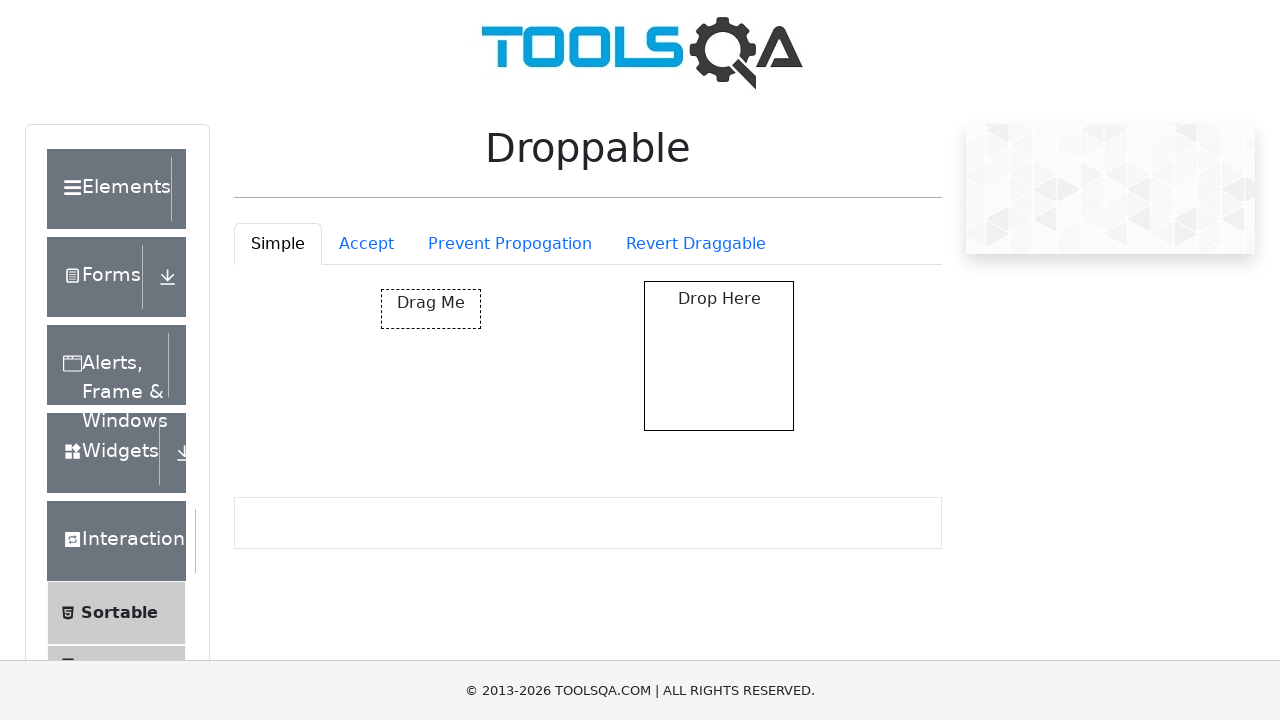

Waited for draggable element to be visible
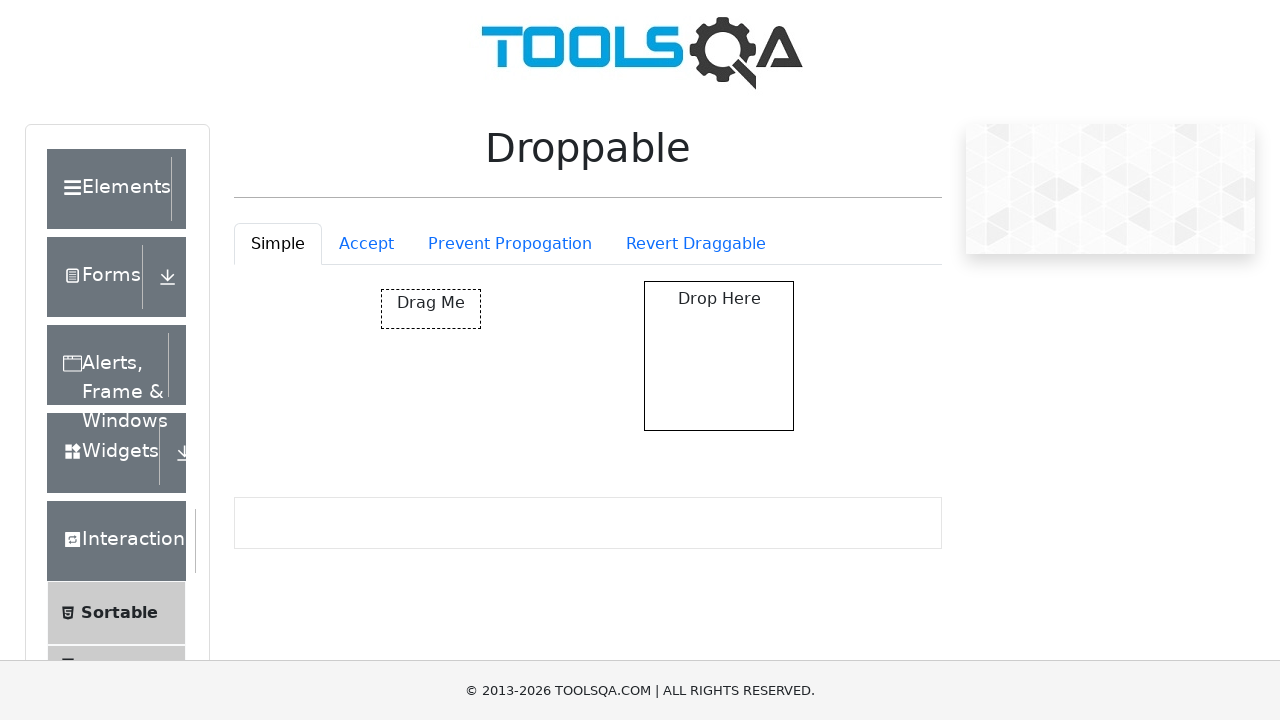

Waited for droppable element to be visible
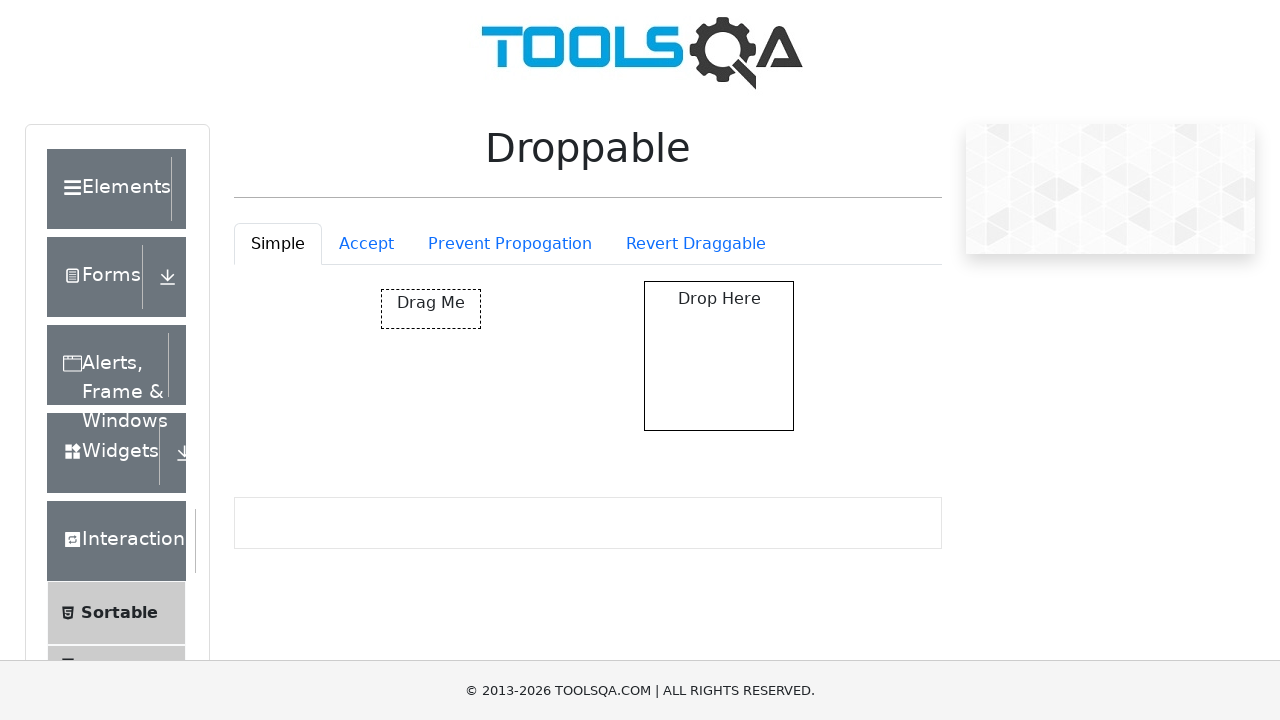

Dragged draggable element to droppable zone at (719, 356)
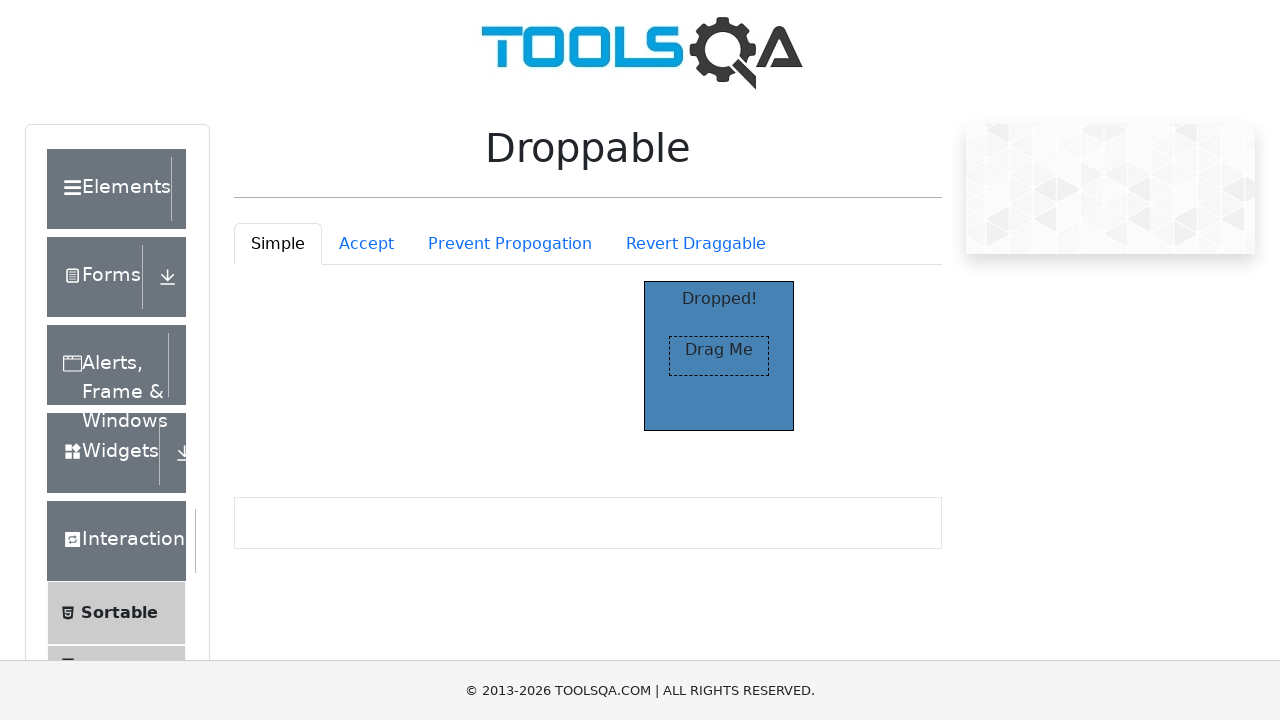

Verified 'Dropped!' text appeared in drop zone
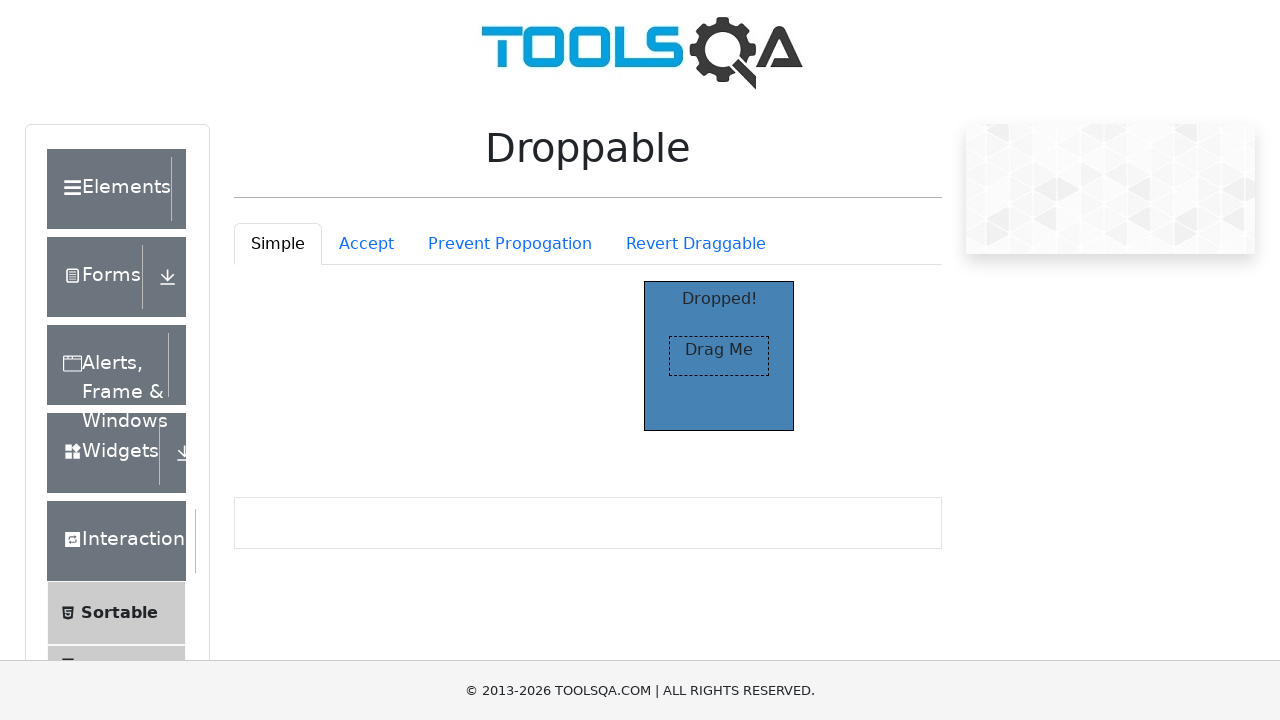

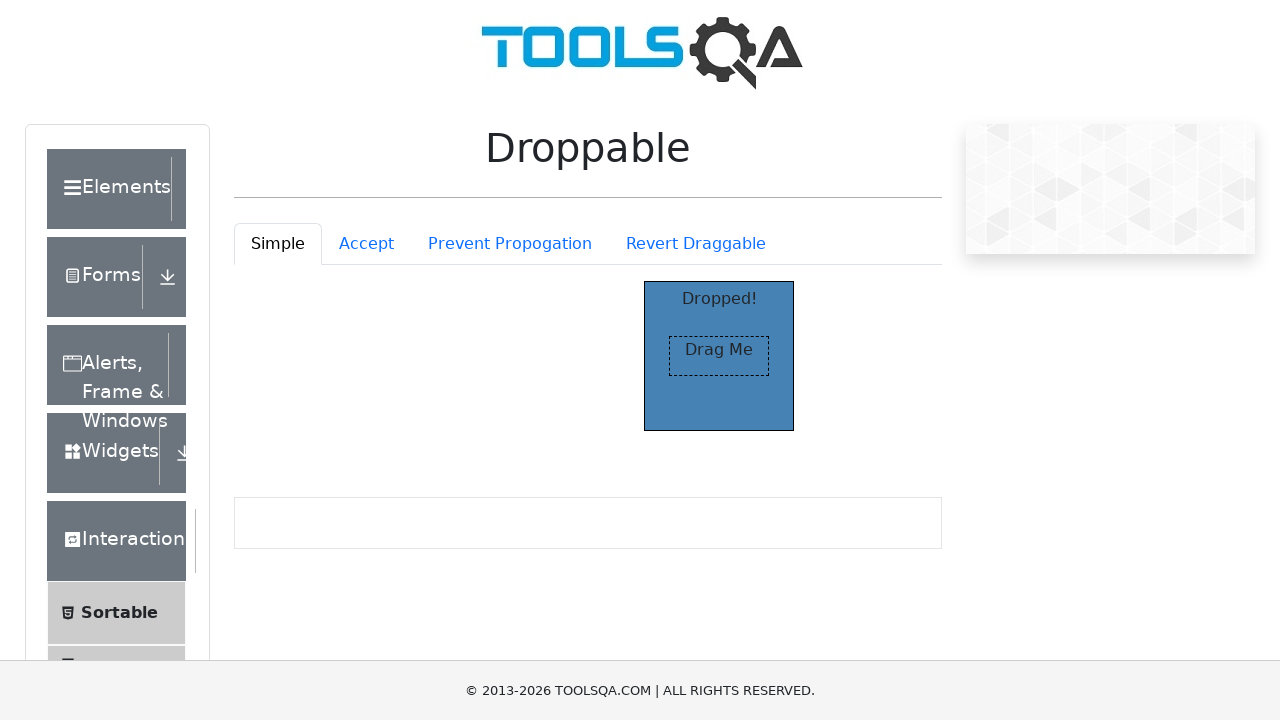